Navigates to the BullVPN order page. The test only performs navigation with no additional actions.

Starting URL: https://www.bullvpn.com/order#

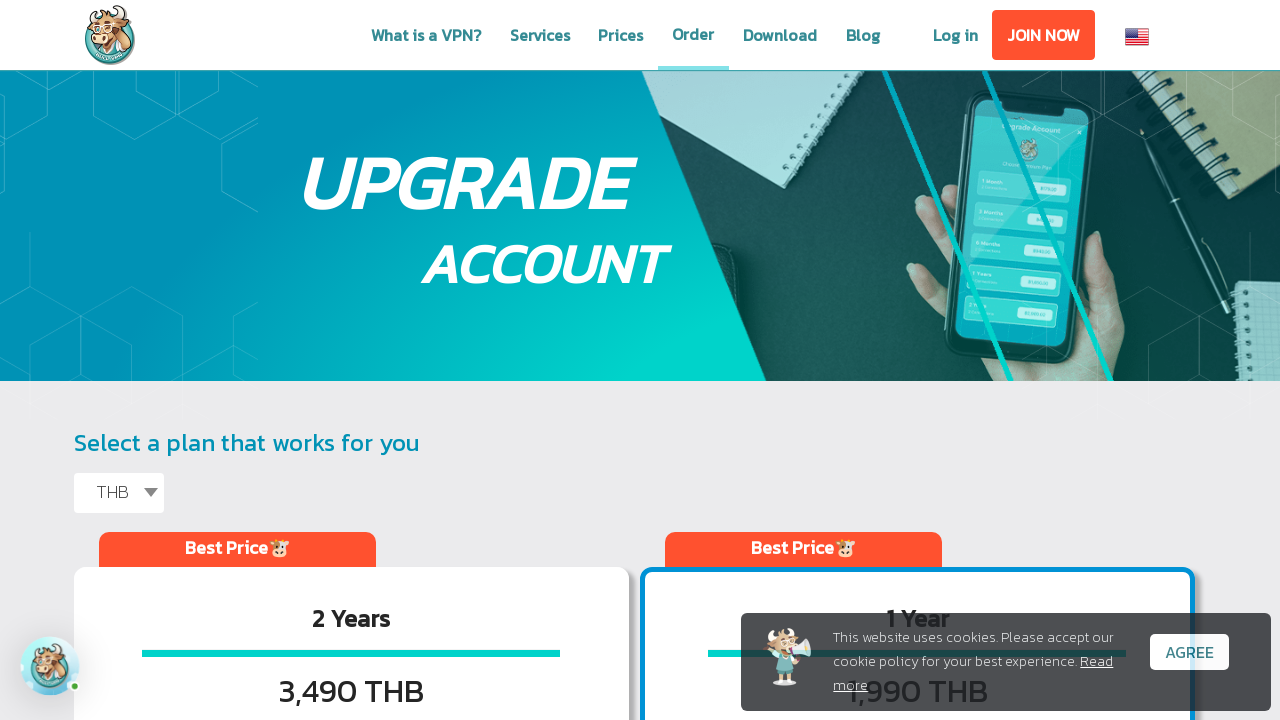

Waited for page to reach networkidle state on BullVPN order page
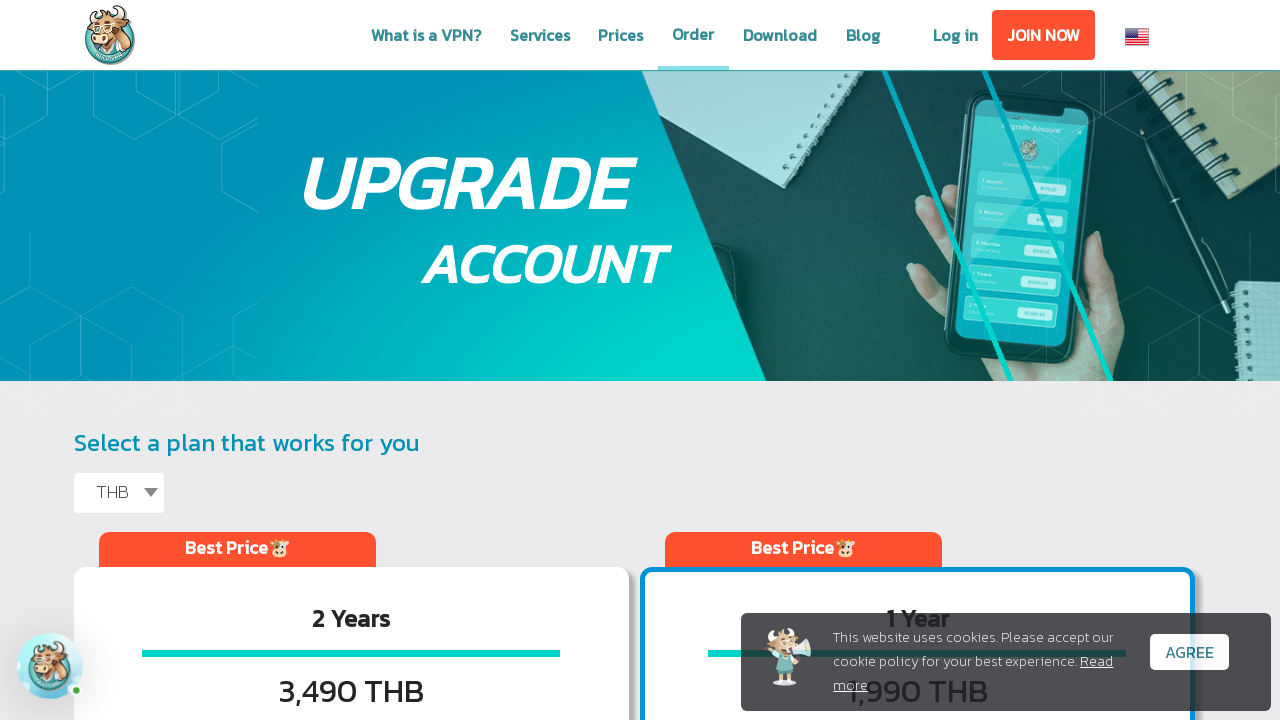

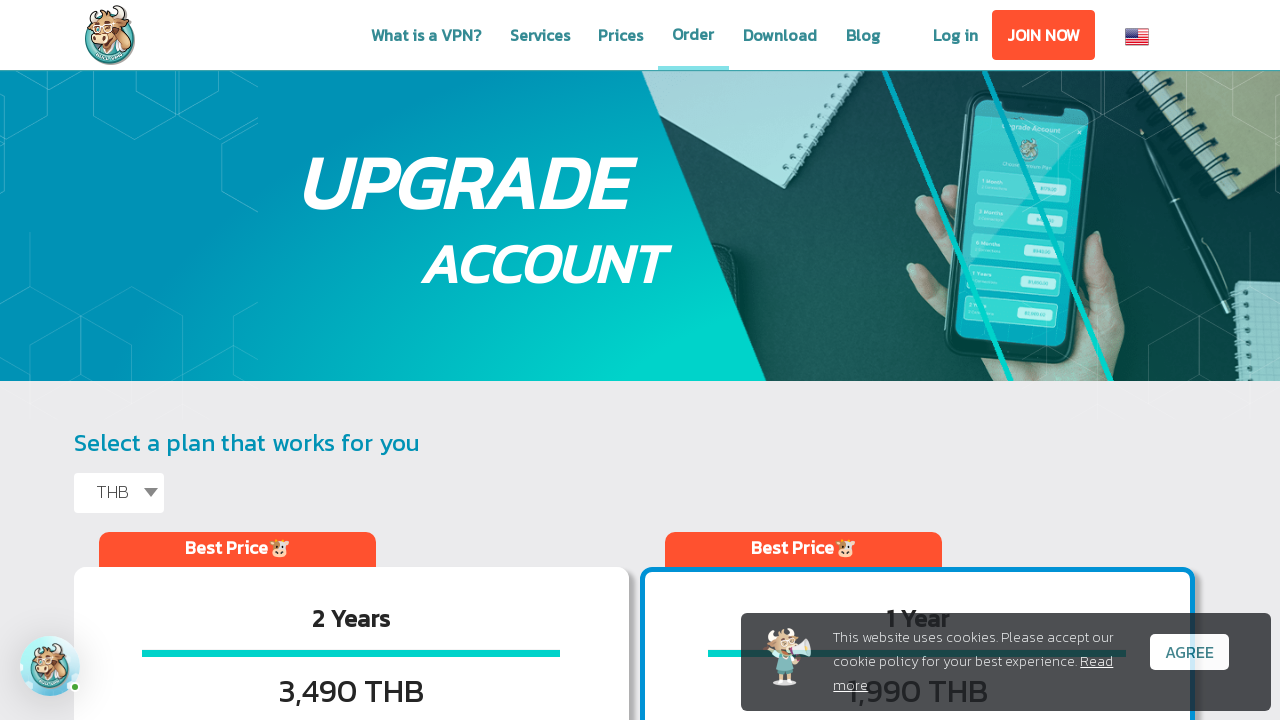